Opens a Firebase app, clicks a trigger button, and verifies the page title changes to 'Schedules'

Starting URL: https://schedule-search.firebaseapp.com

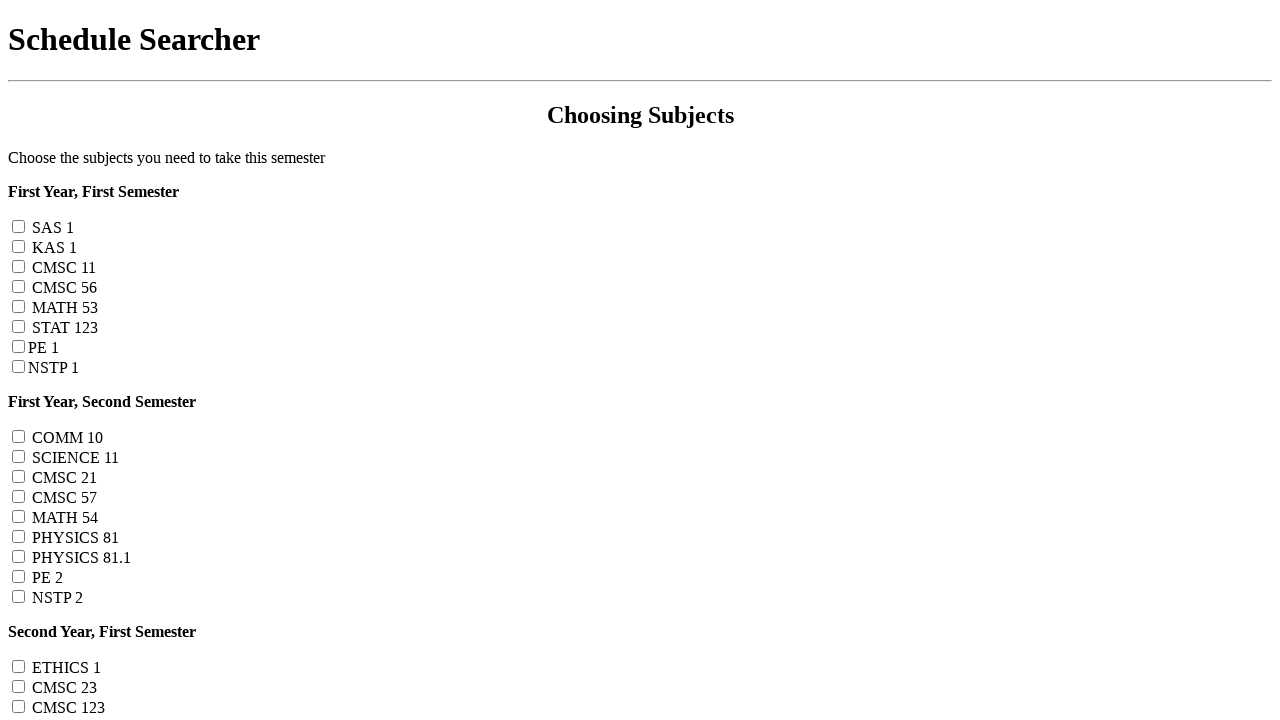

Navigated to Firebase schedule search app
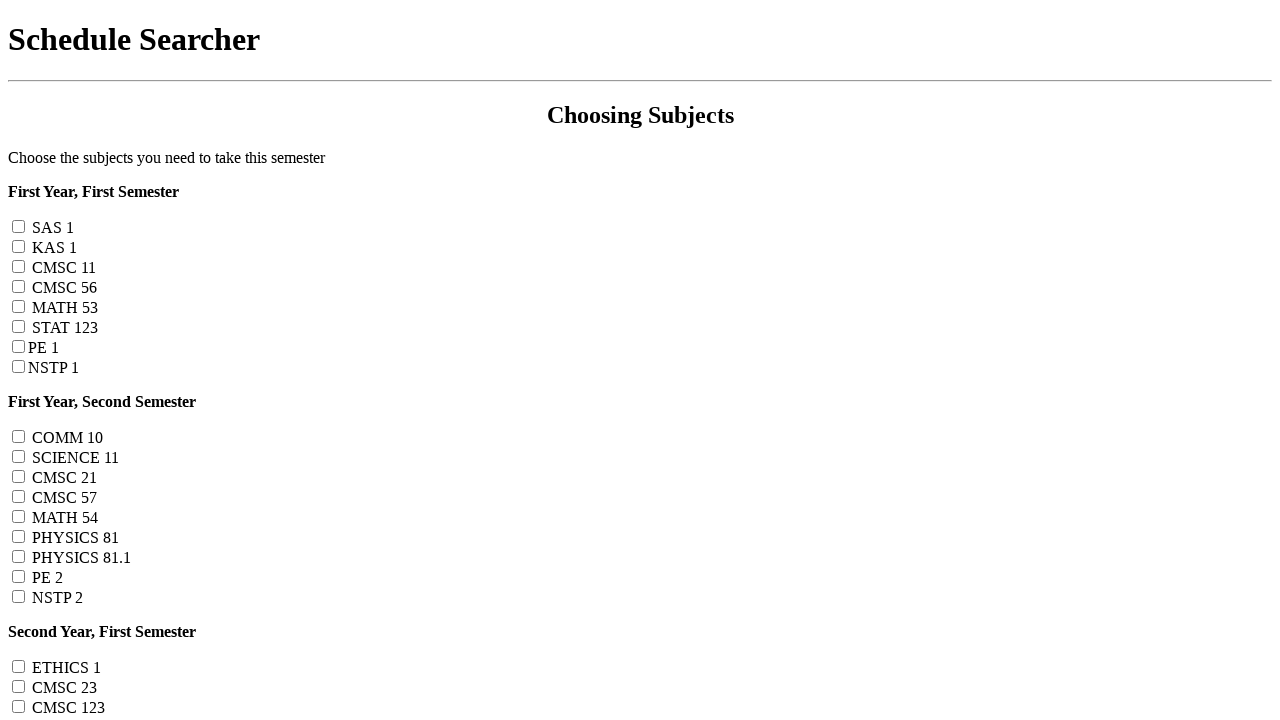

Page loaded (DOM content loaded)
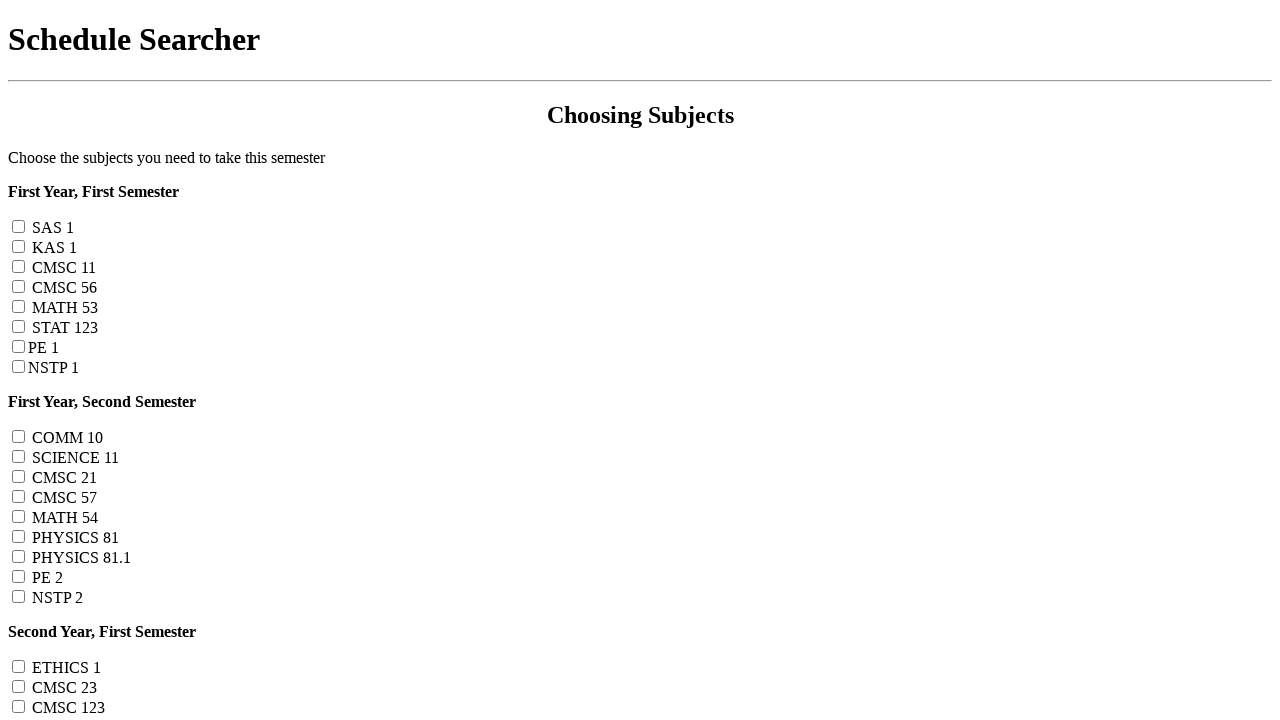

Clicked trigger button at (40, 701) on #trigger
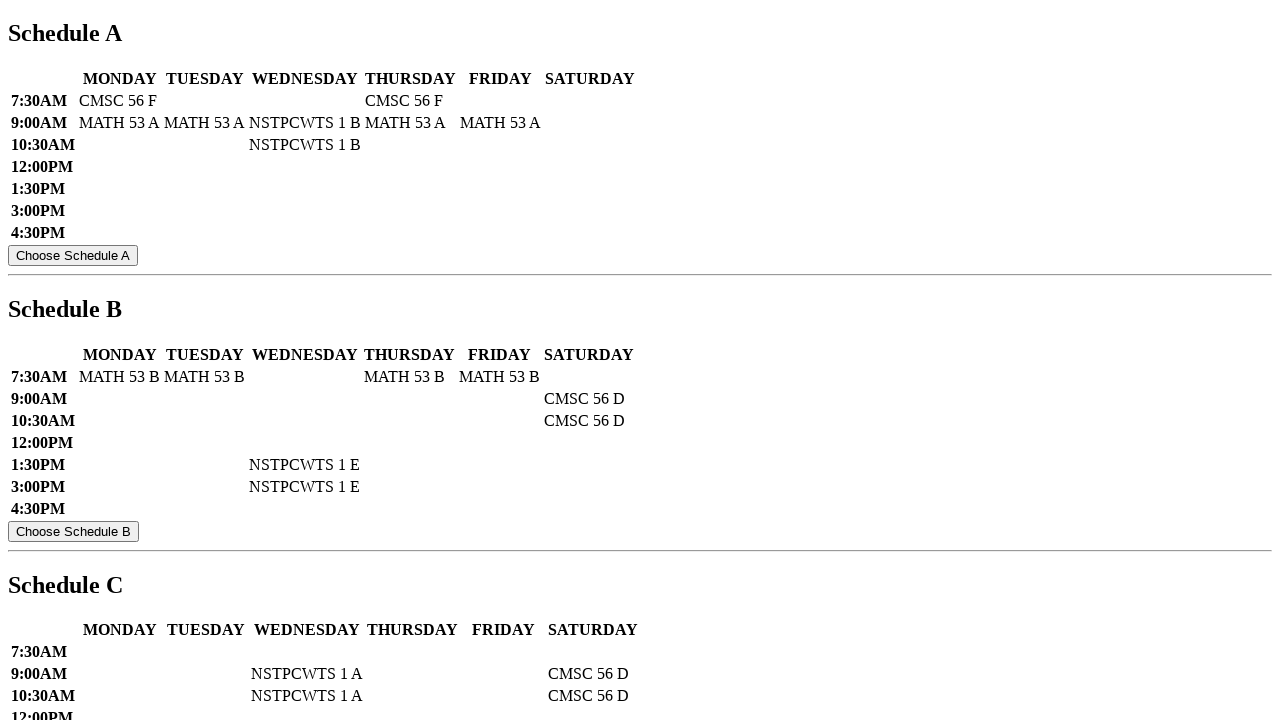

Page loaded after trigger button click
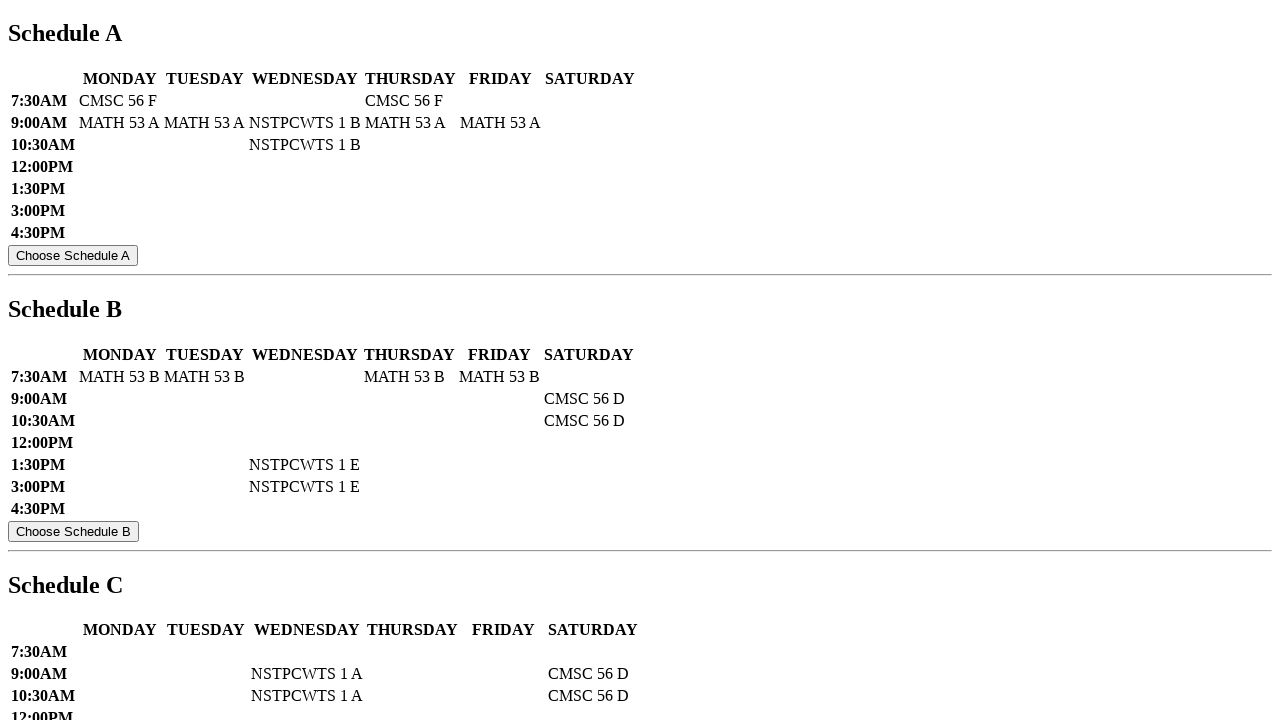

Verified page title changed to 'Schedules'
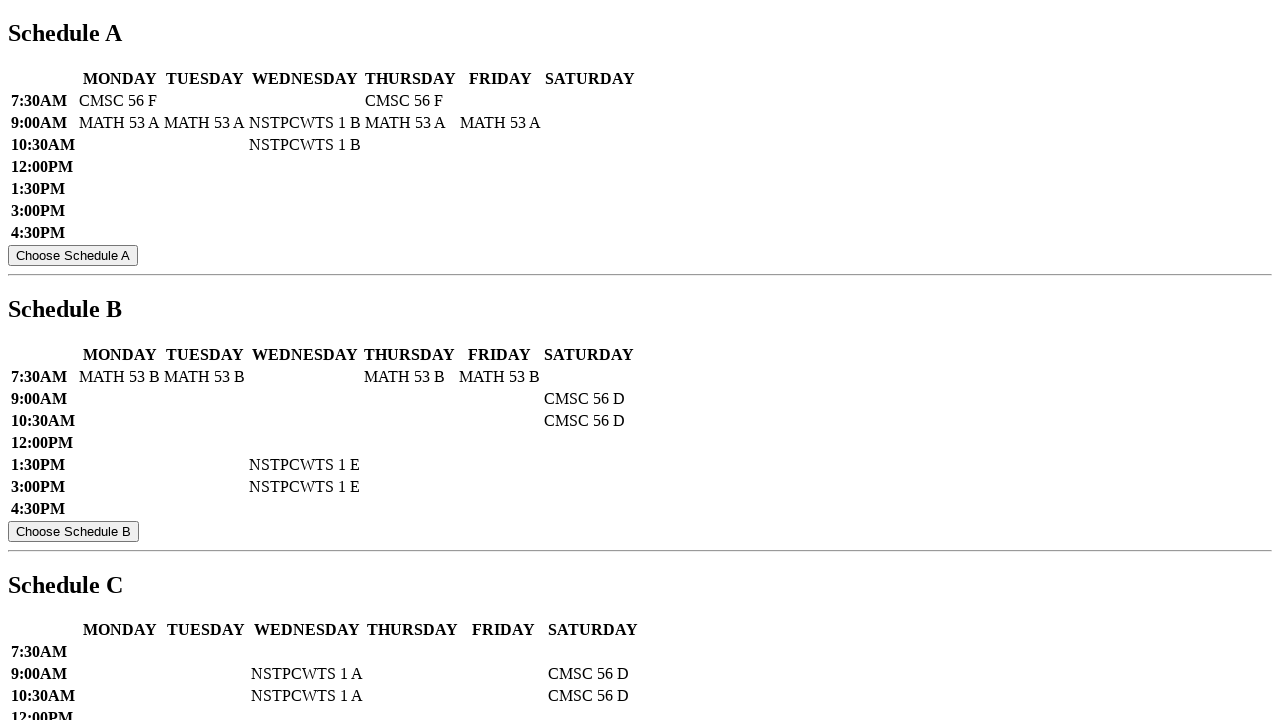

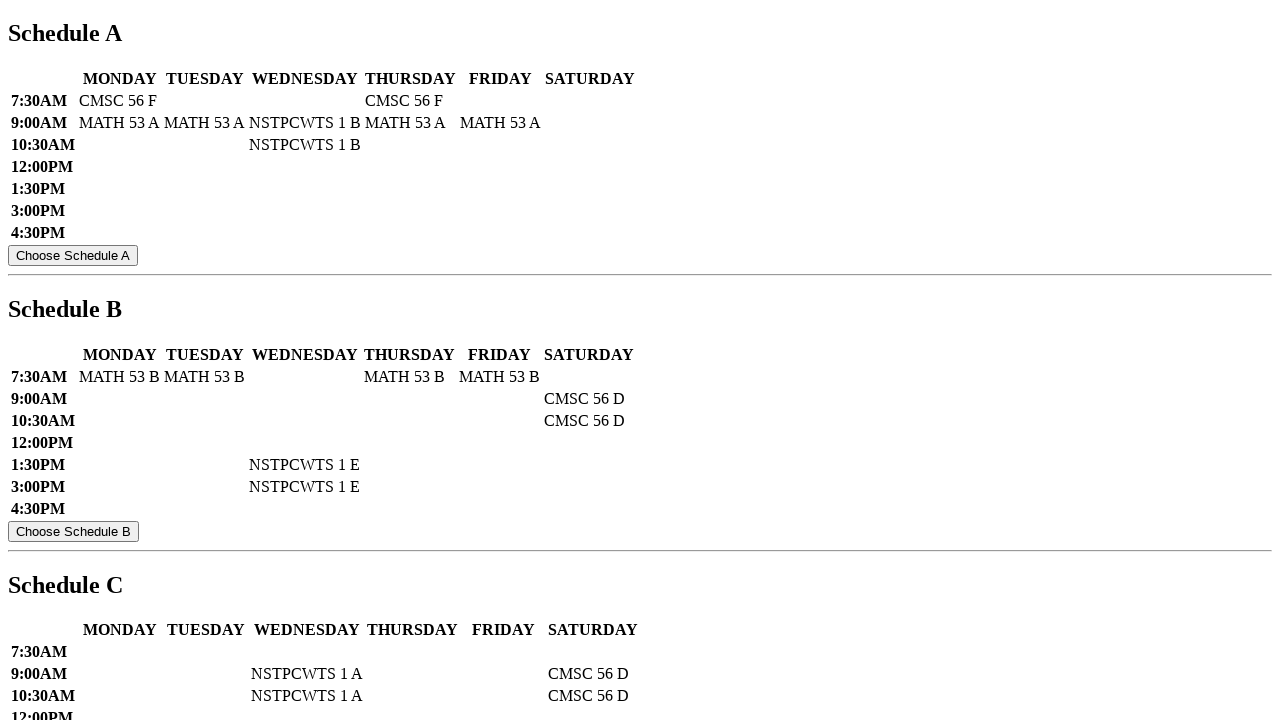